Tests a form submission workflow that involves extracting a value from an image attribute, performing a mathematical calculation on it, filling the result into an input field, checking two checkboxes, and clicking the submit button.

Starting URL: http://suninjuly.github.io/get_attribute.html

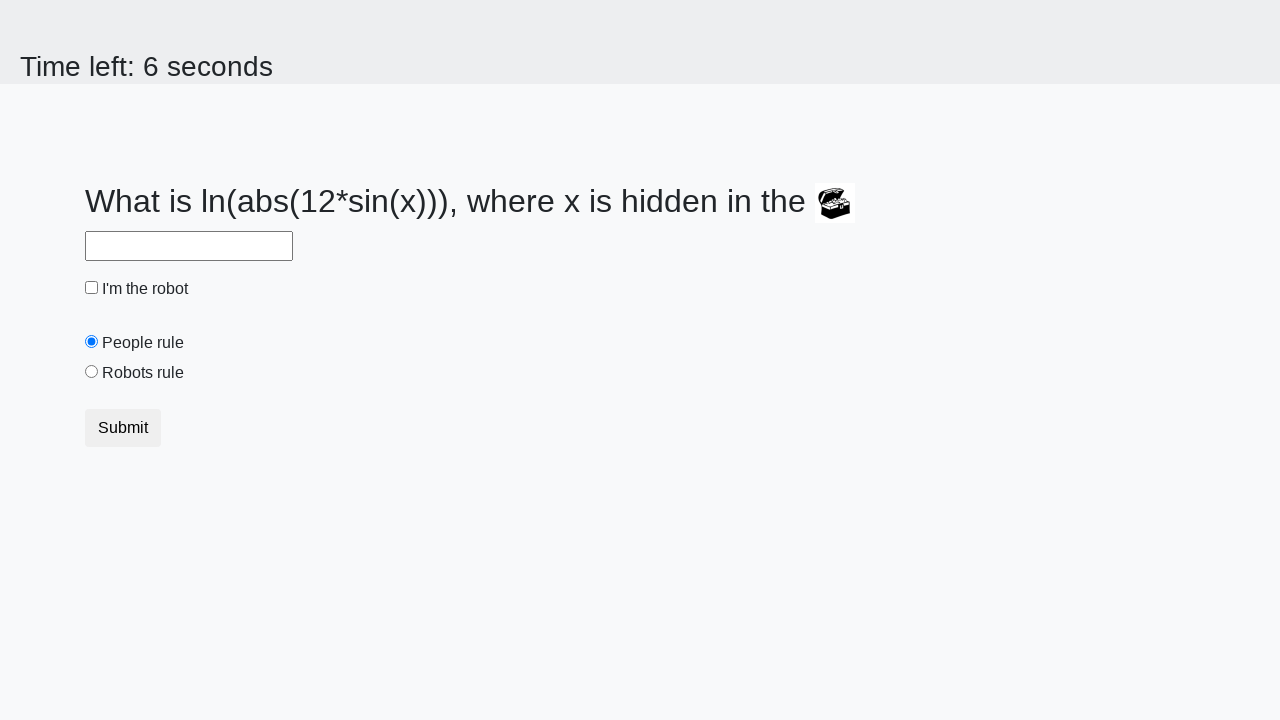

Located image element
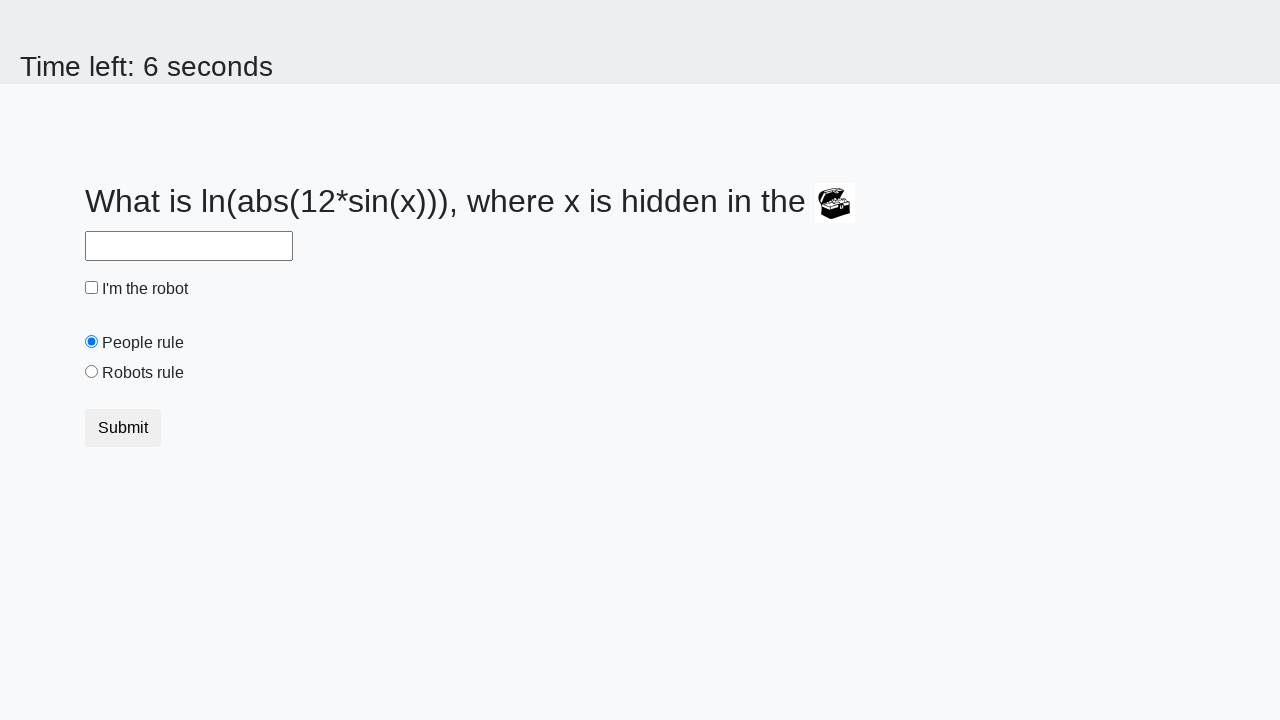

Extracted 'valuex' attribute from image: 107
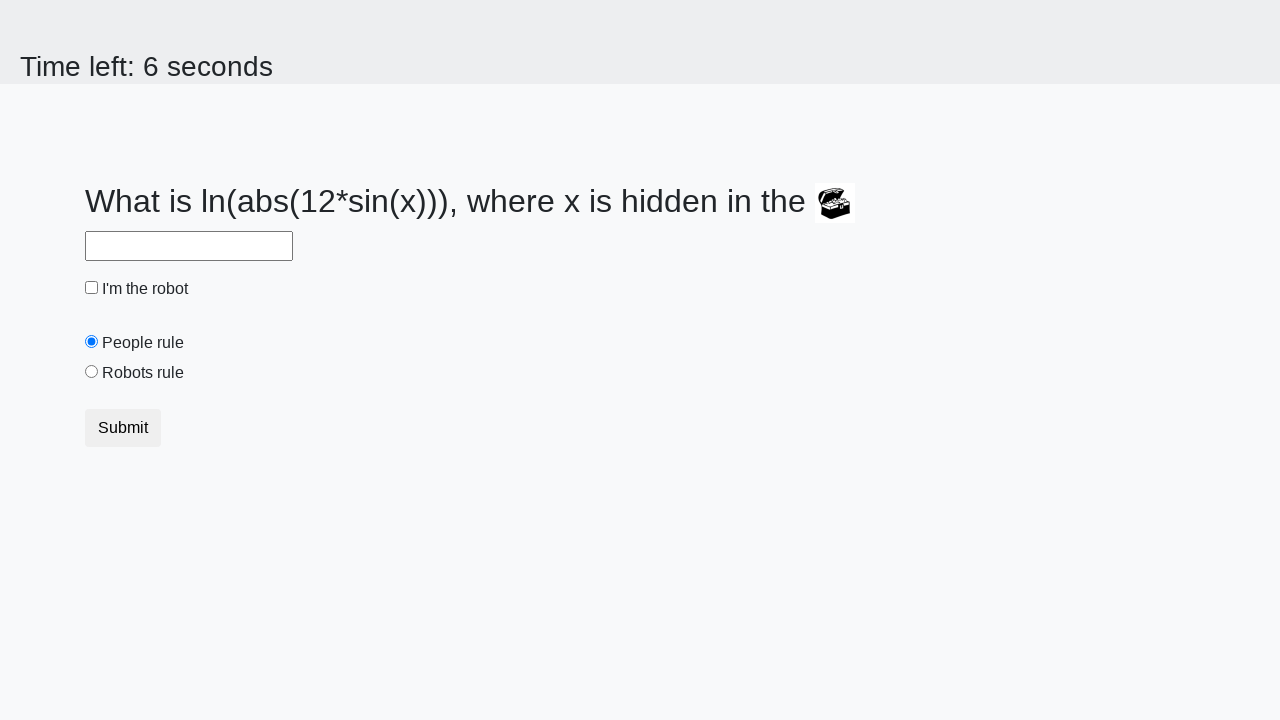

Calculated mathematical result: 0.7963267402890298
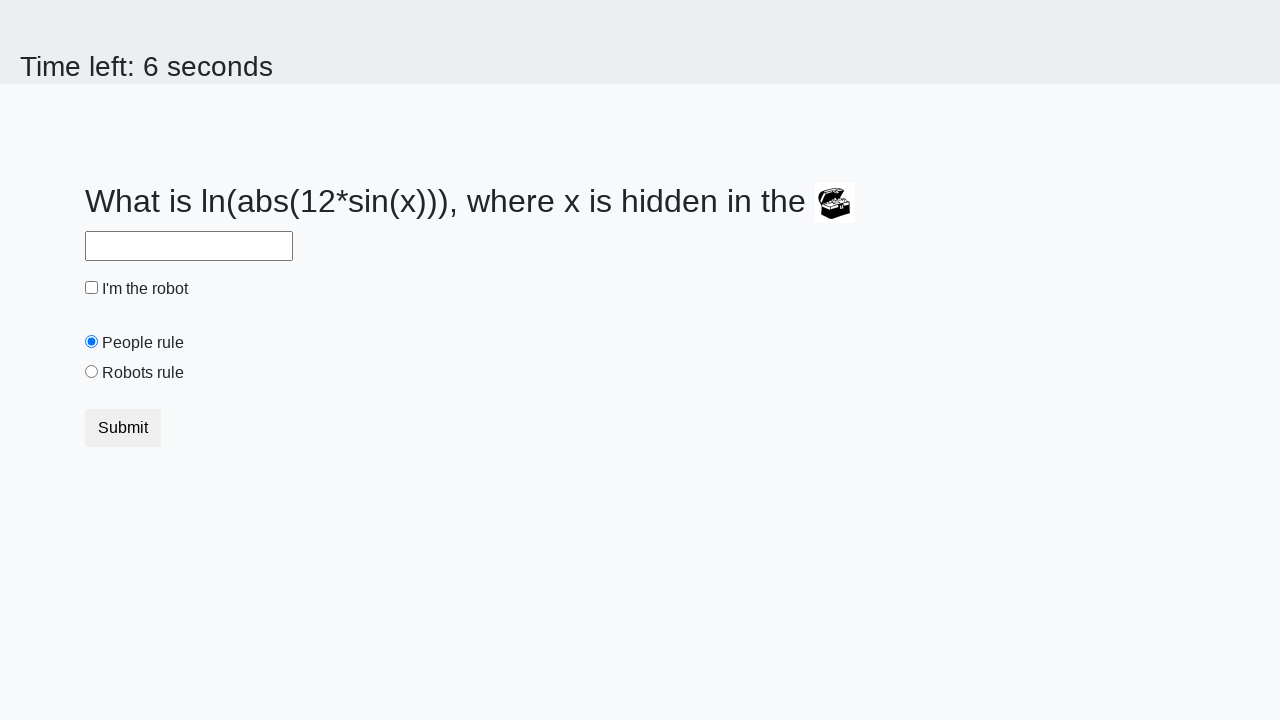

Filled input field with calculated value: 0.7963267402890298 on input
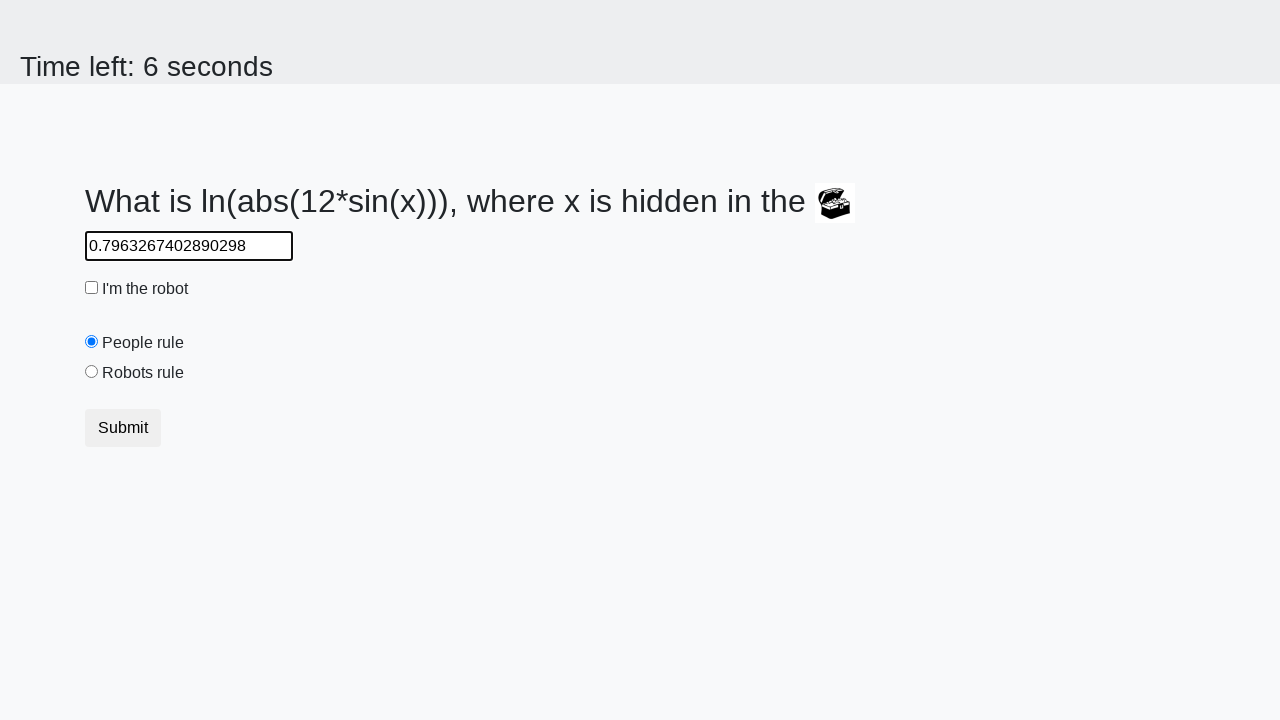

Clicked 'I am a robot' checkbox at (92, 288) on #robotCheckbox
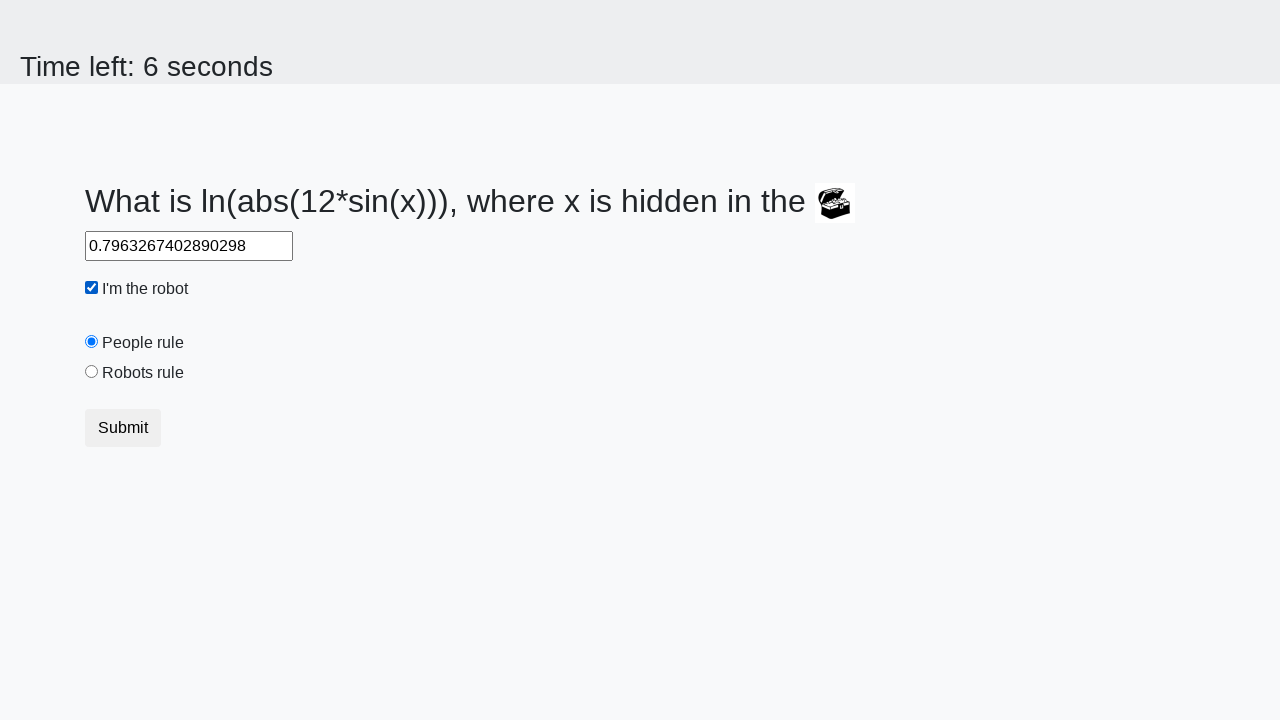

Clicked 'Robots rule' checkbox at (92, 372) on #robotsRule
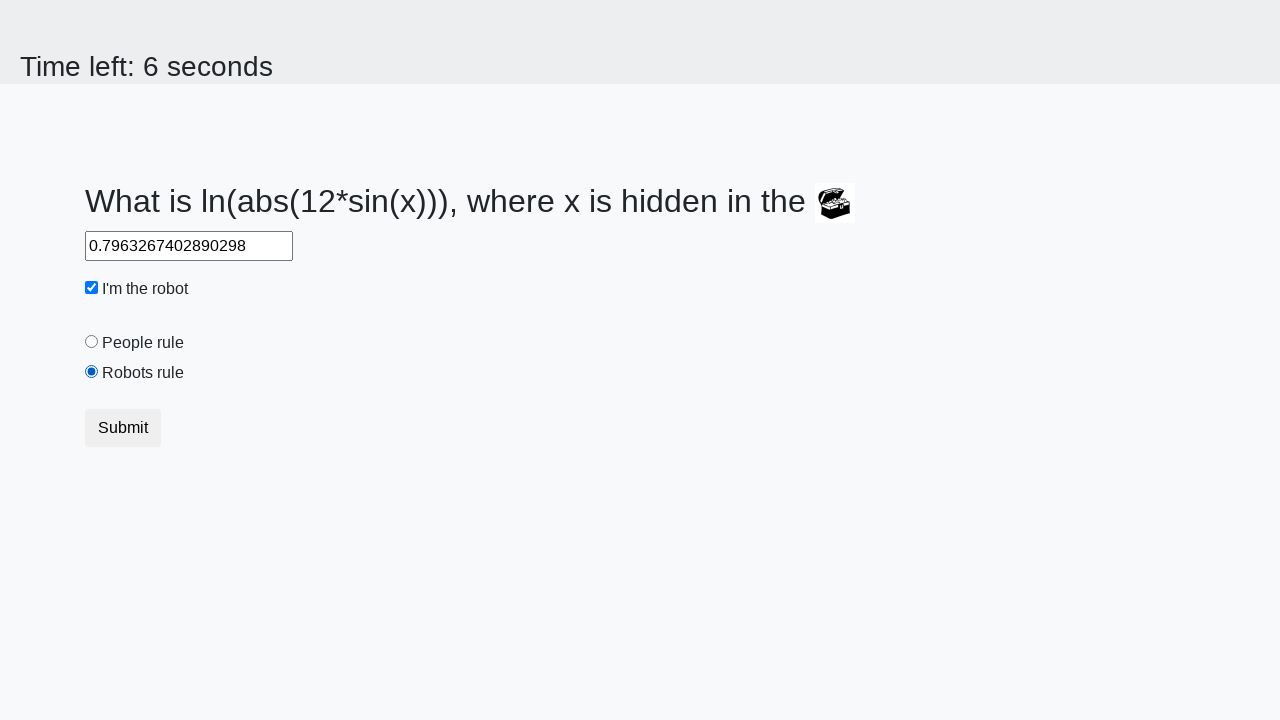

Clicked submit button at (123, 428) on button.btn
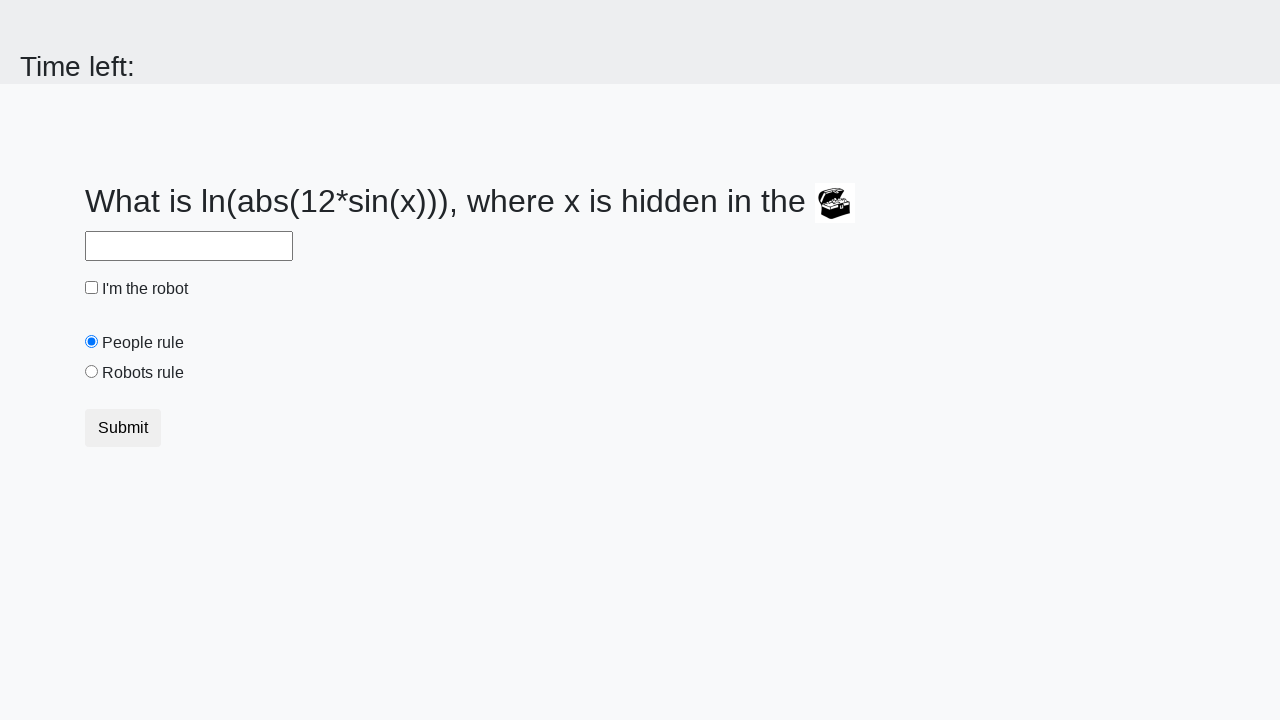

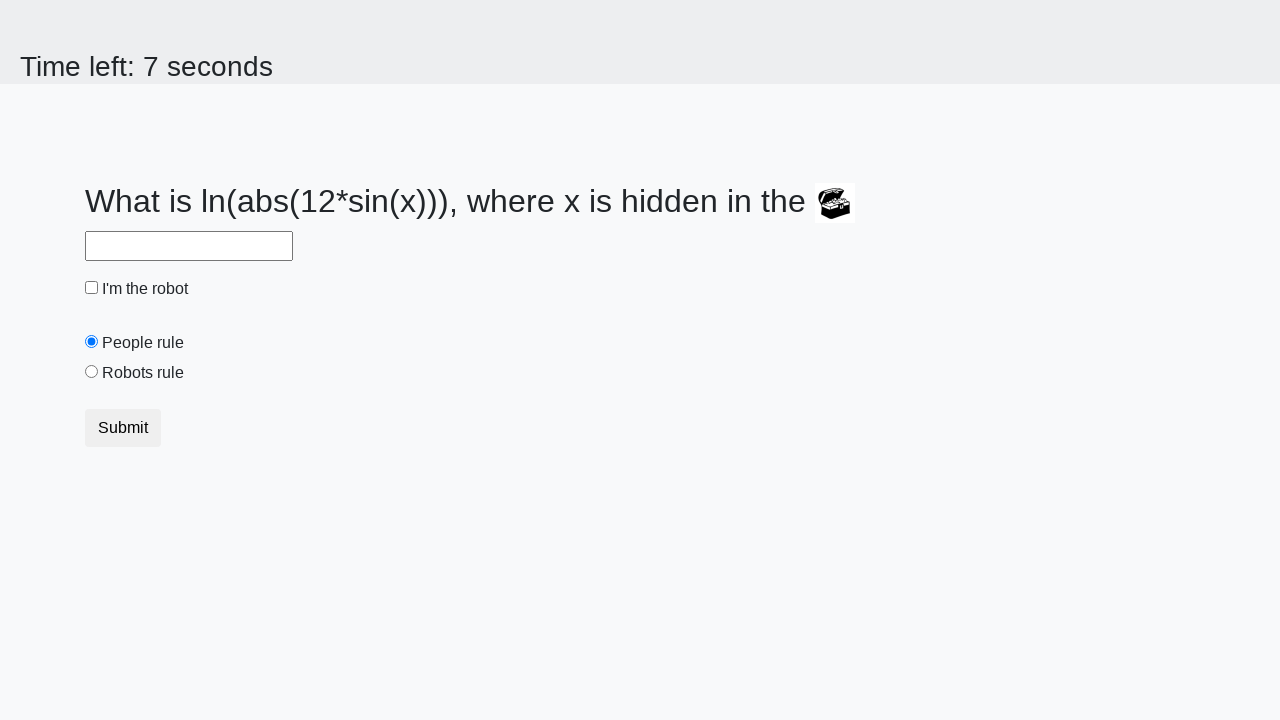